Tests browser navigation functionality by clicking through pages, using browser back/forward buttons, navigating to a new URL, and refreshing the page

Starting URL: https://letcode.in/

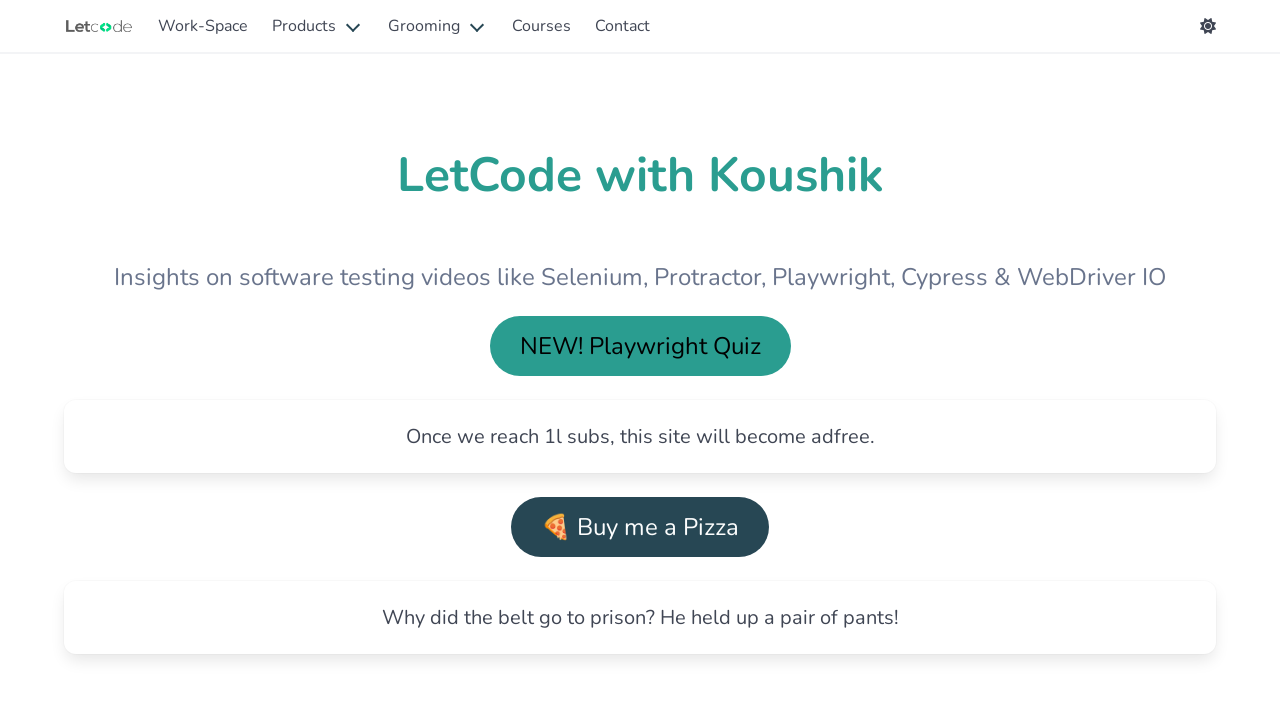

Clicked navbar start link at (203, 26) on xpath=//div[@class='navbar-start']/child::a
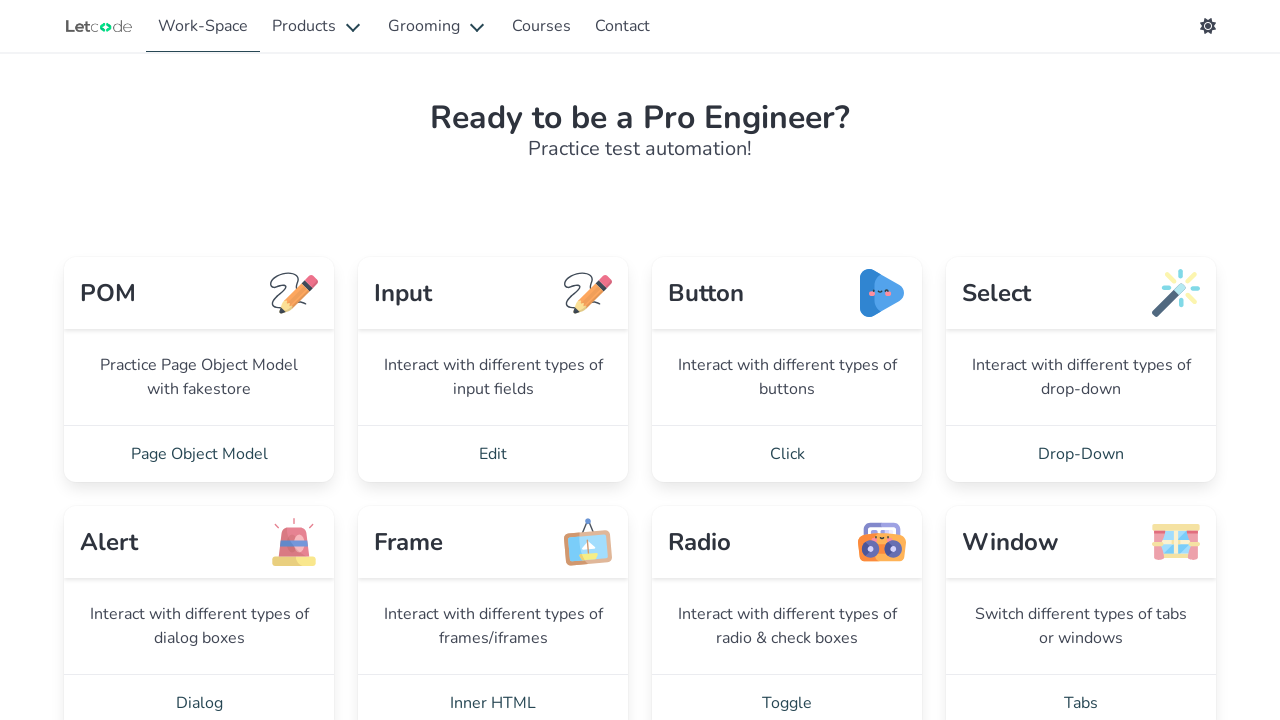

Waited 3 seconds for page to load
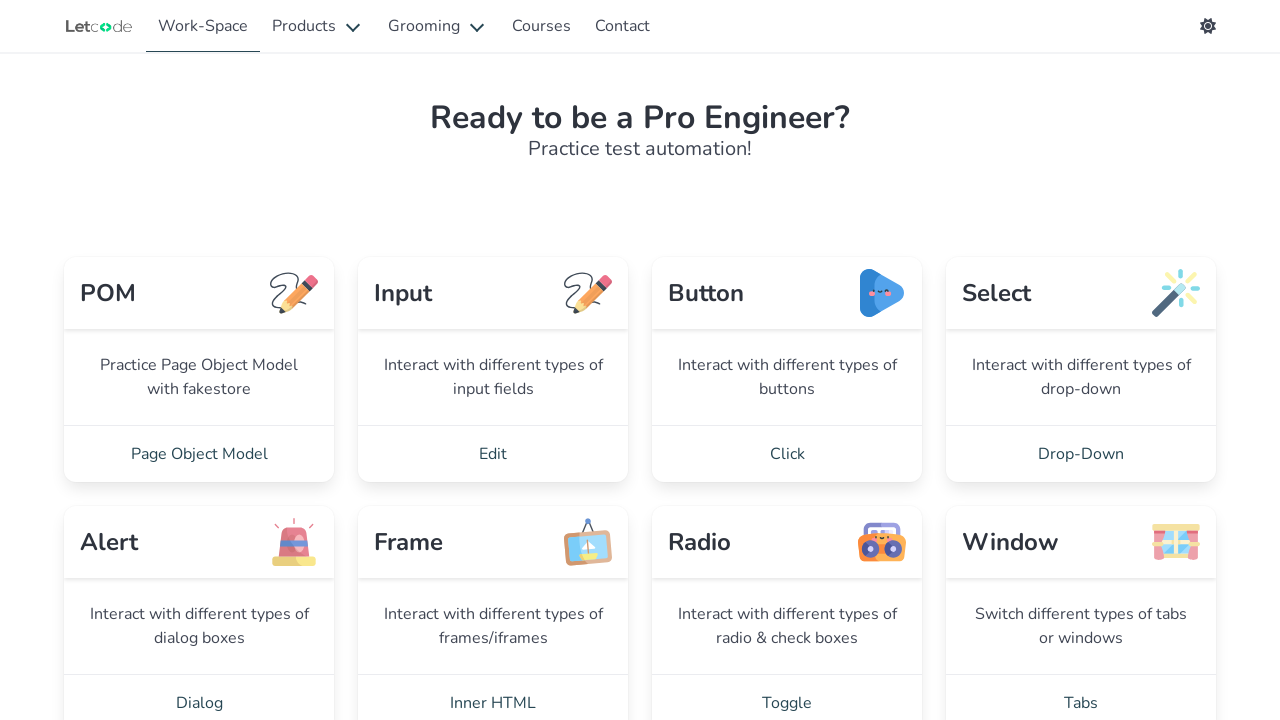

Clicked button card link at (787, 454) on xpath=//a[@class='card-footer-item' and @href='/button']
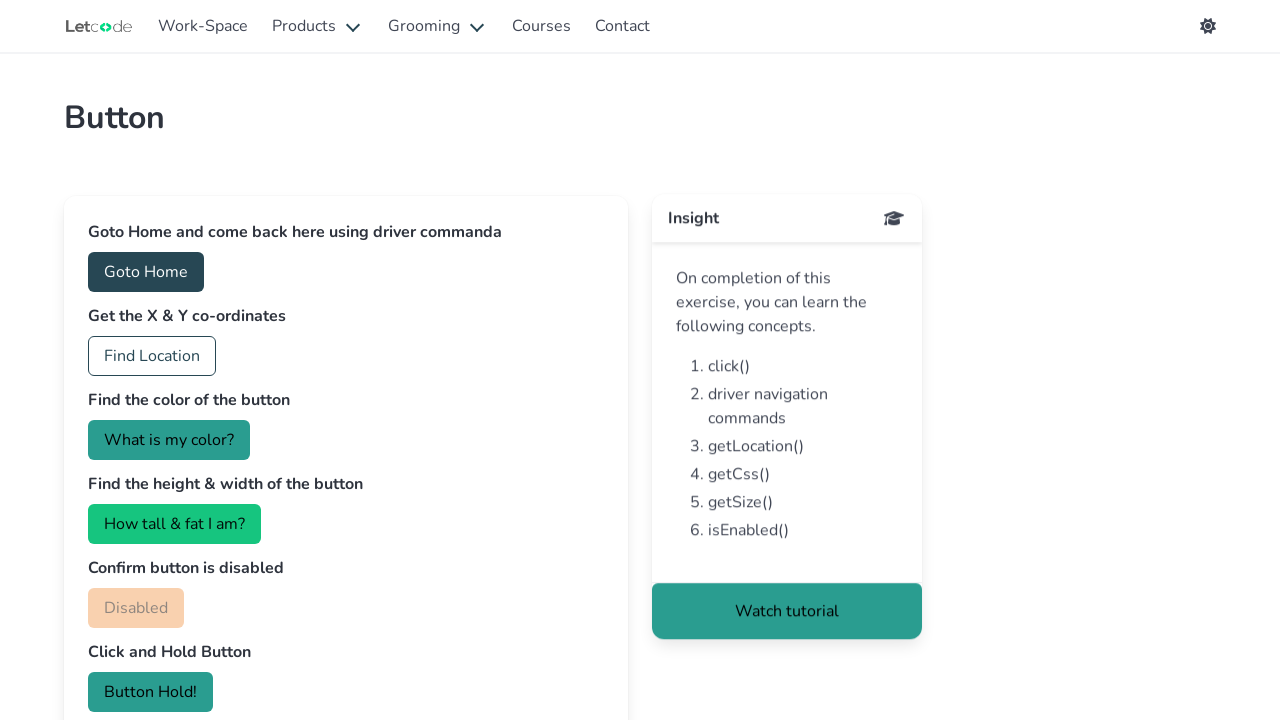

Clicked home button at (146, 272) on #home
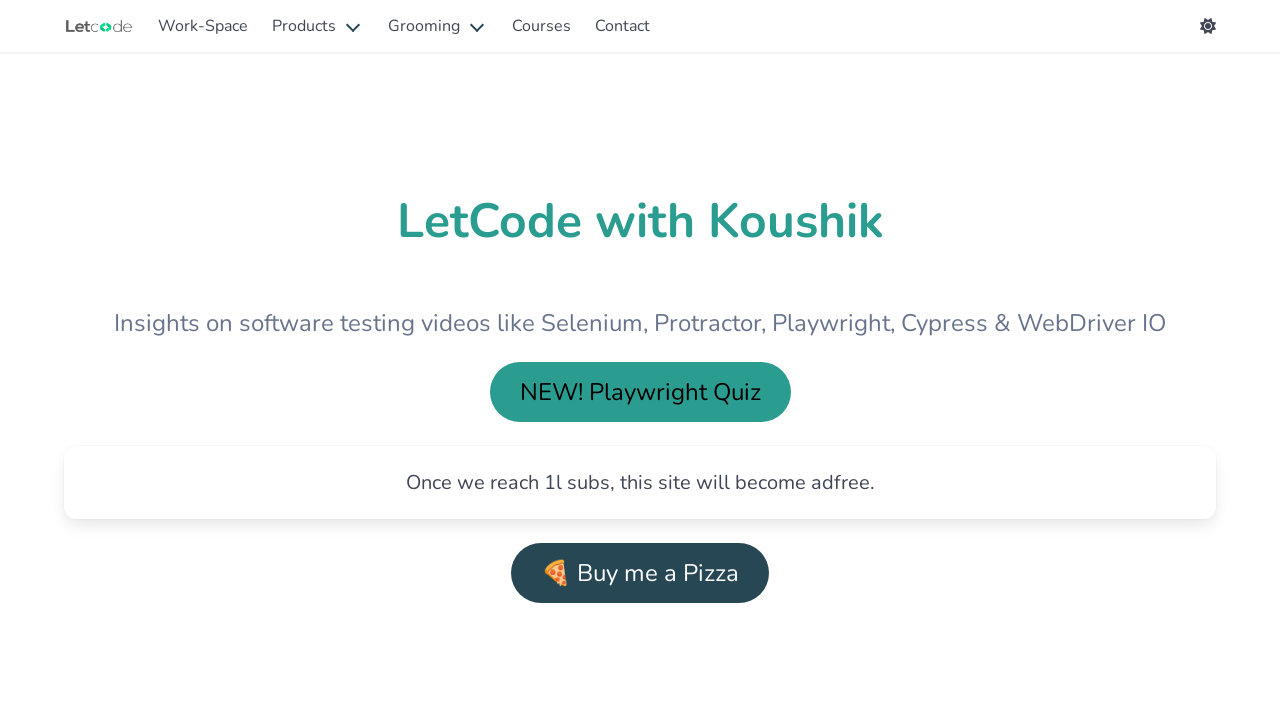

Waited 3 seconds for home page to load
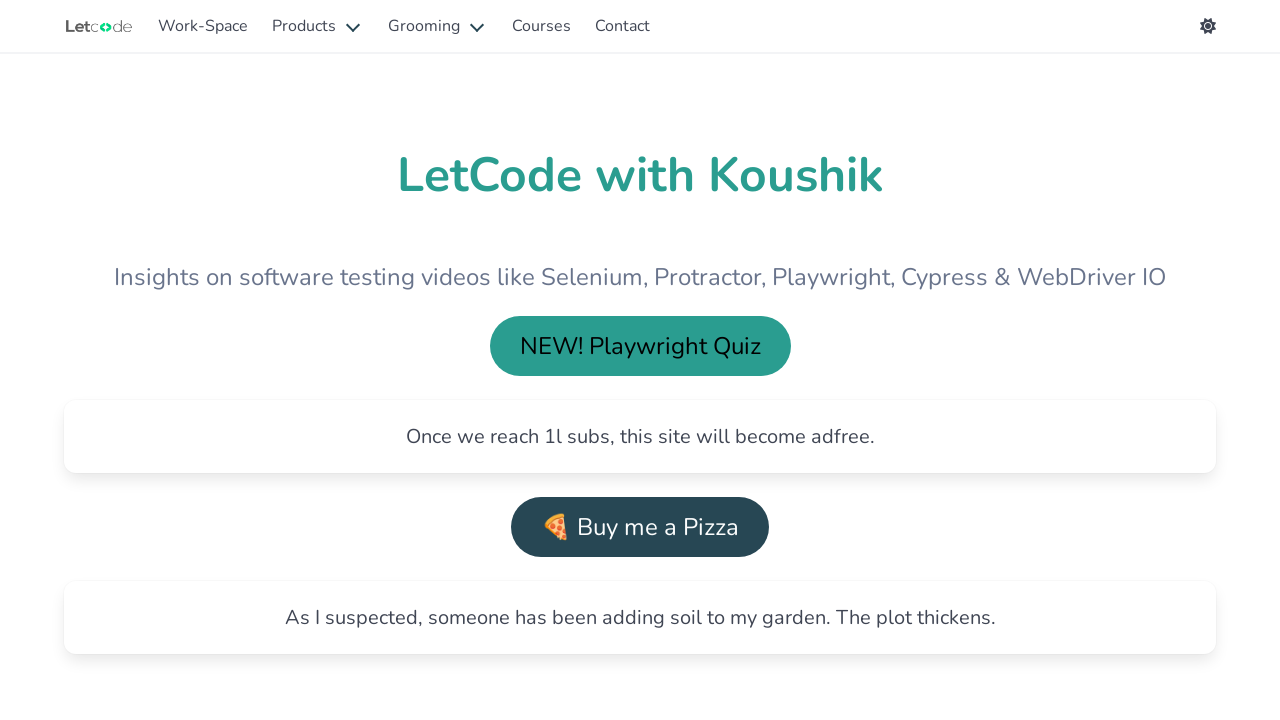

Verified home URL: https://letcode.in/
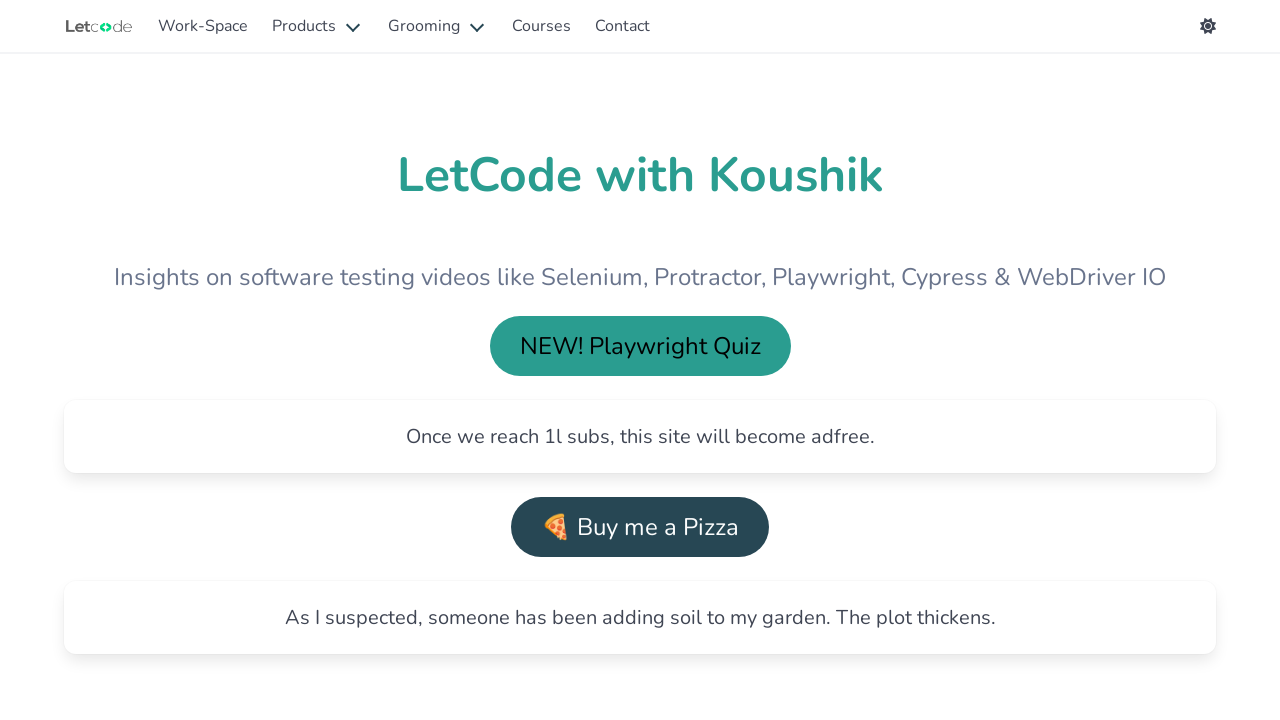

Navigated back to previous page using browser back button
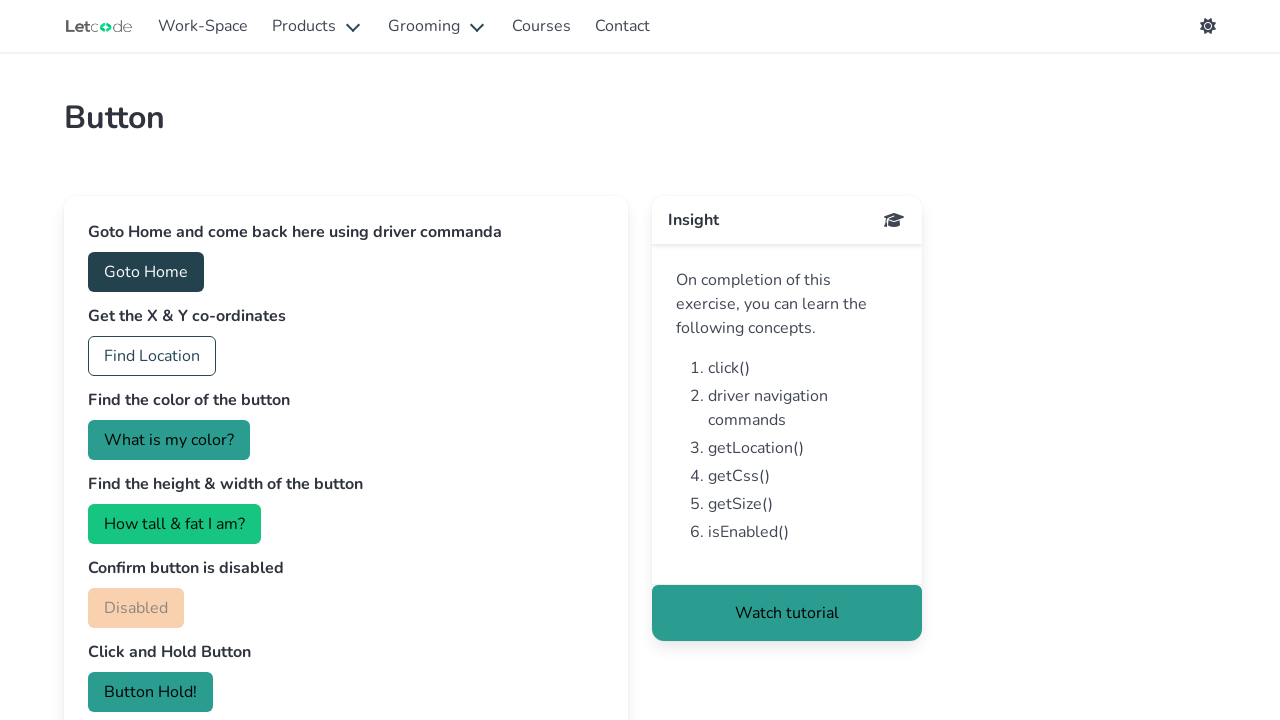

Waited 3 seconds after navigating back
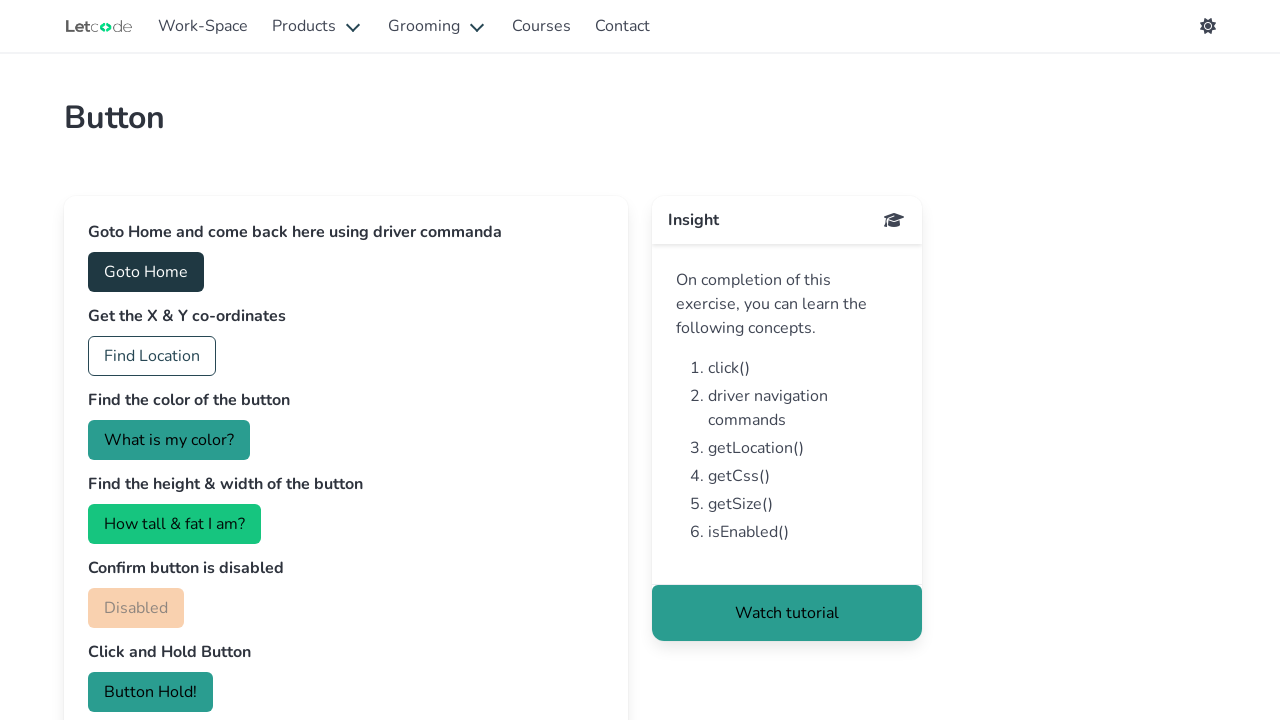

Verified return URL: https://letcode.in/button
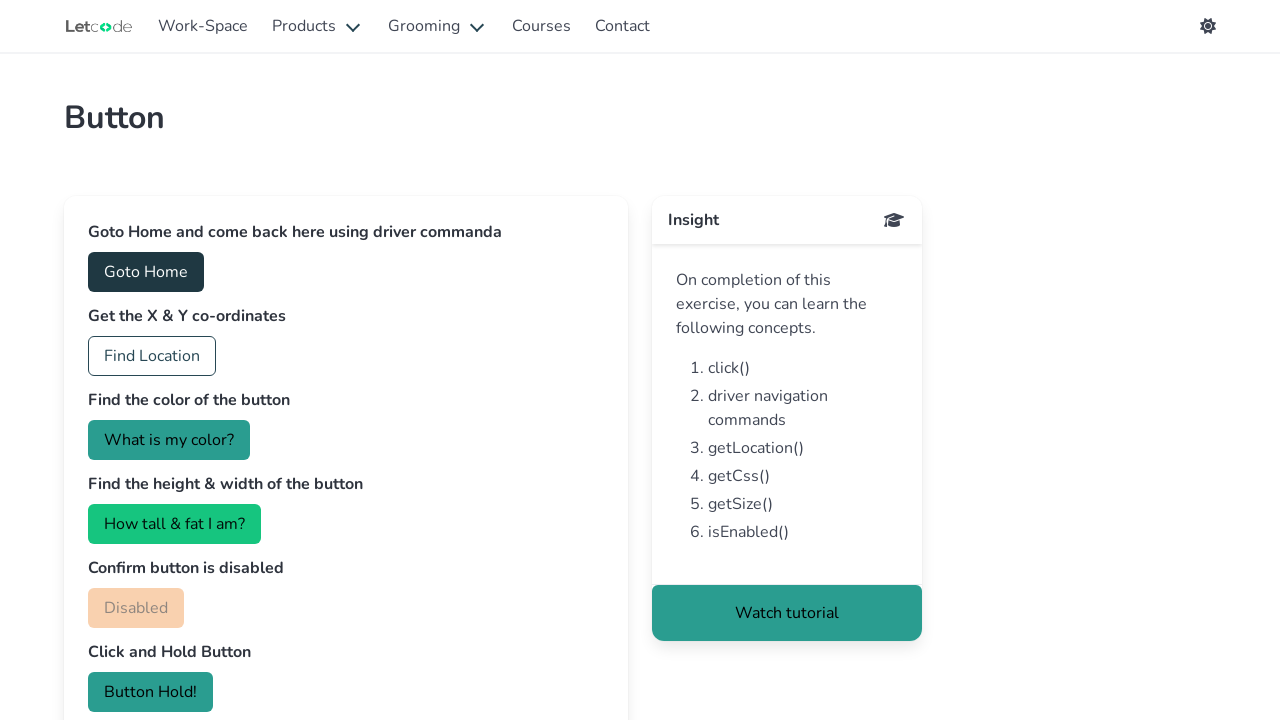

Navigated forward using browser forward button
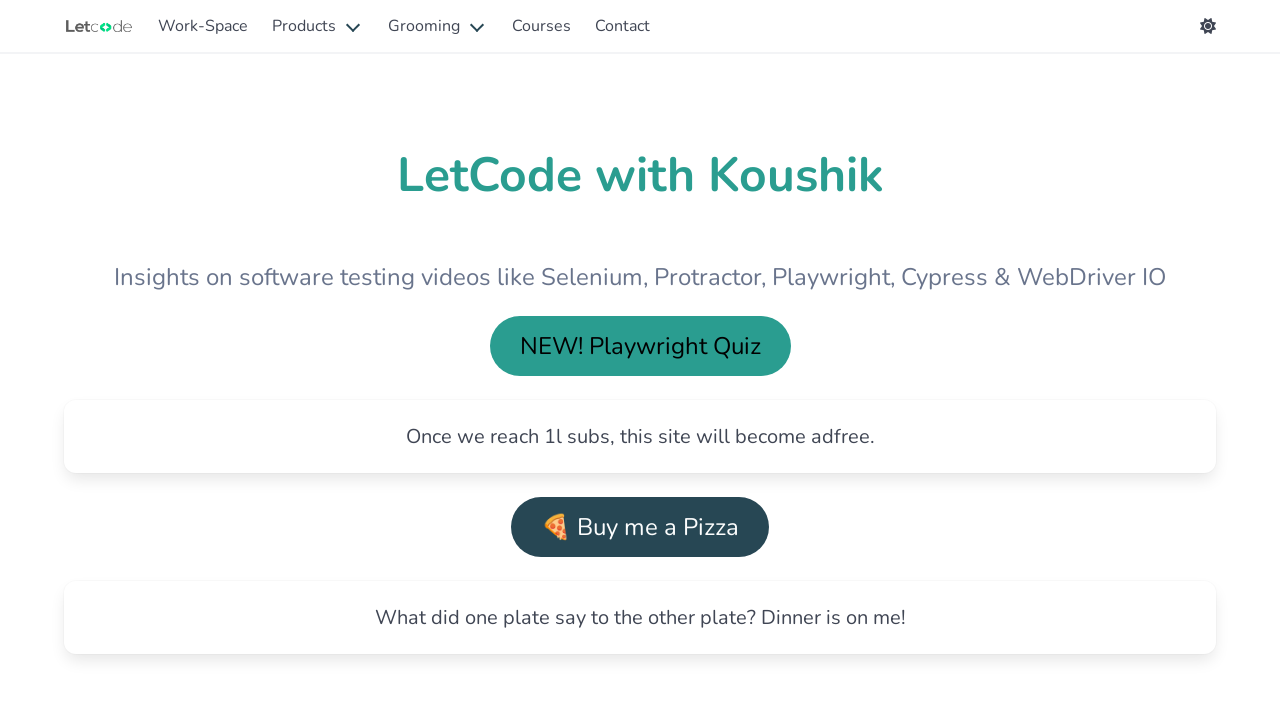

Navigated to contact page at https://letcode.in/contact
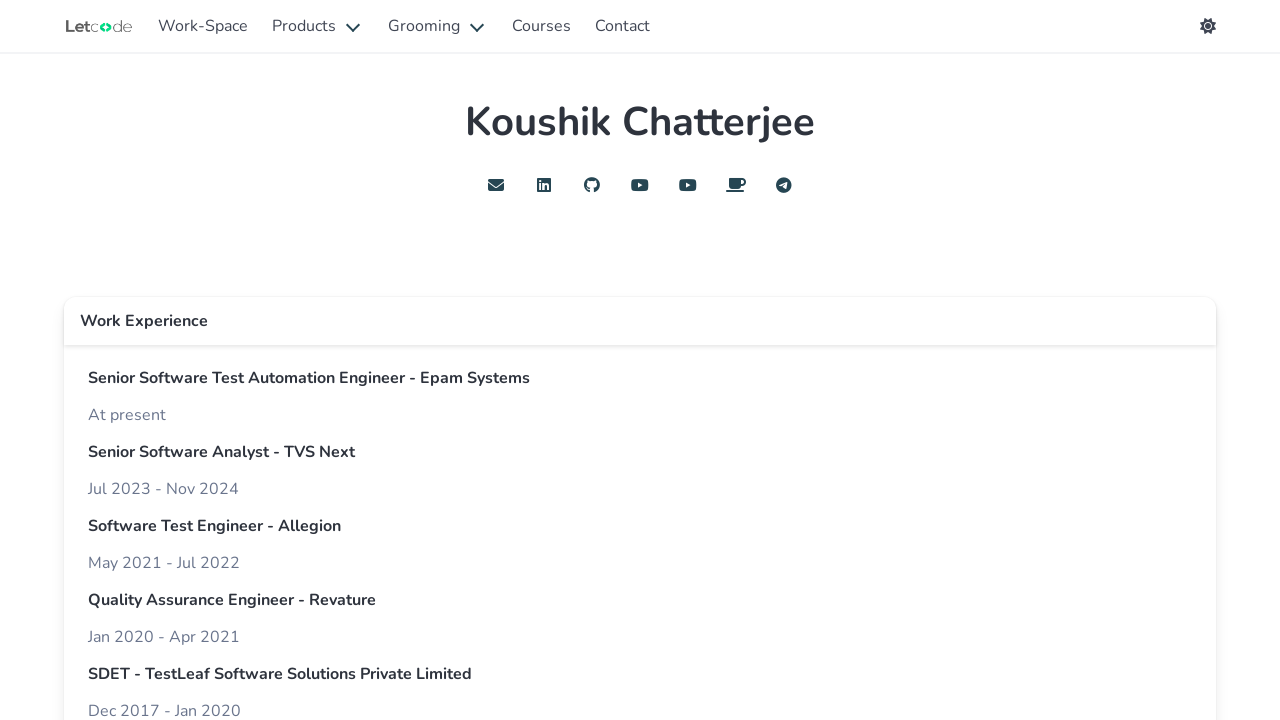

Refreshed the contact page
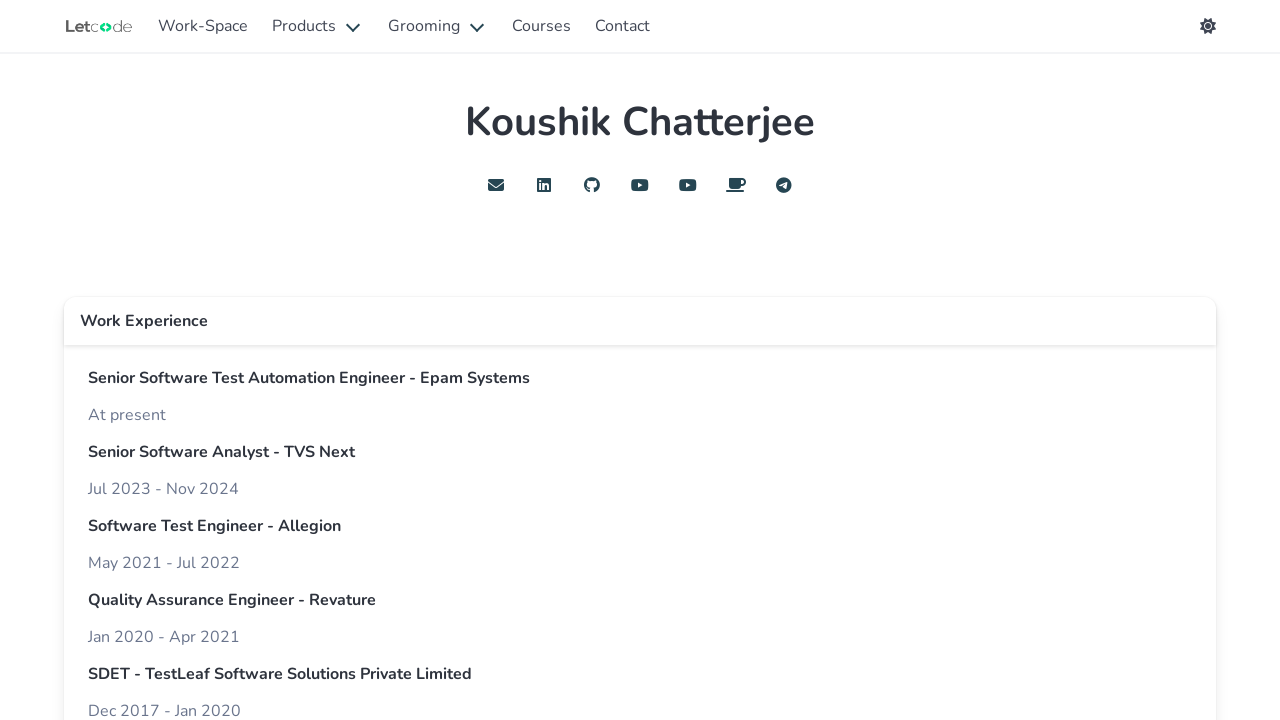

Final wait of 3 seconds for page stability
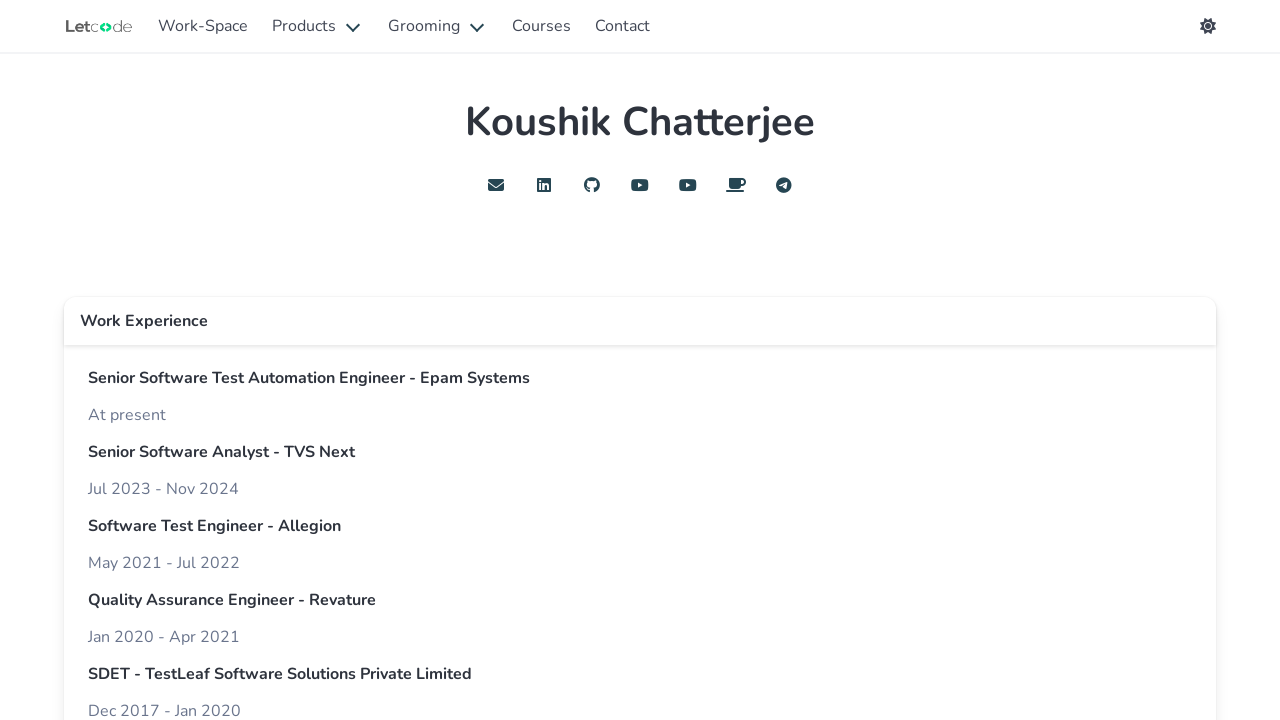

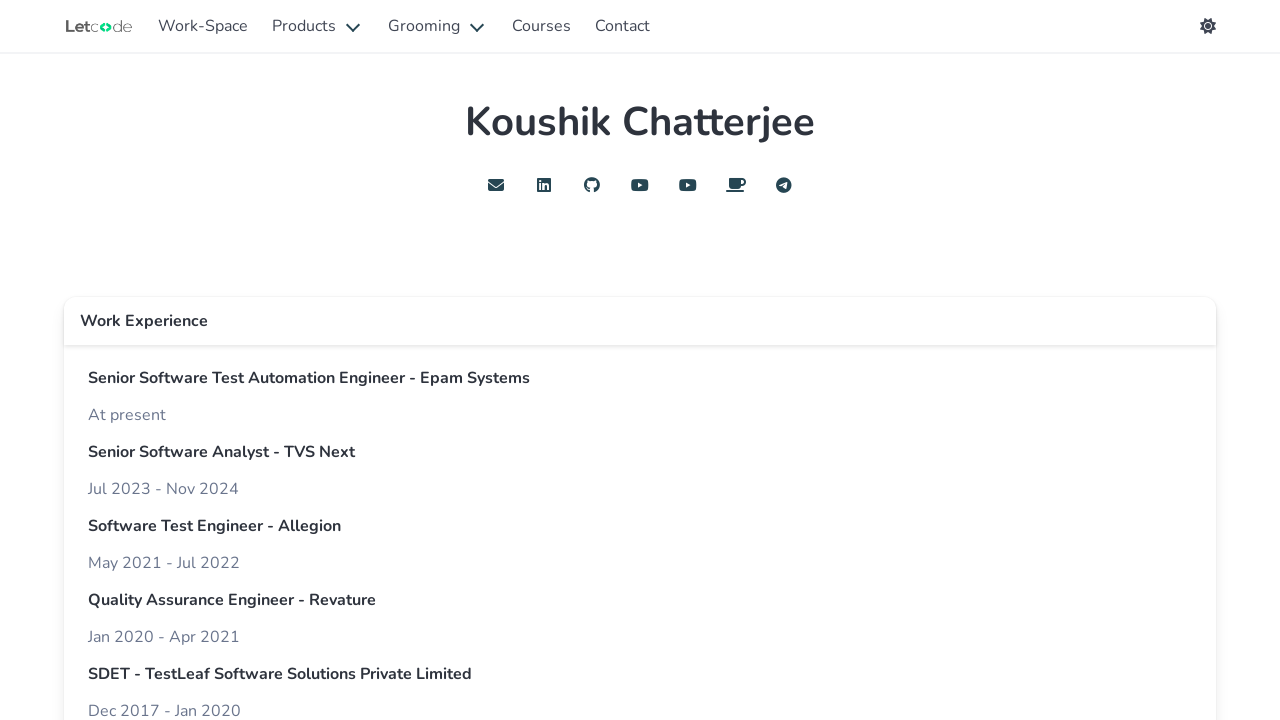